Tests date picker functionality by selecting a specific date using dropdown menus for month and year, then clicking on the day

Starting URL: http://demo.automationtesting.in/Datepicker.html

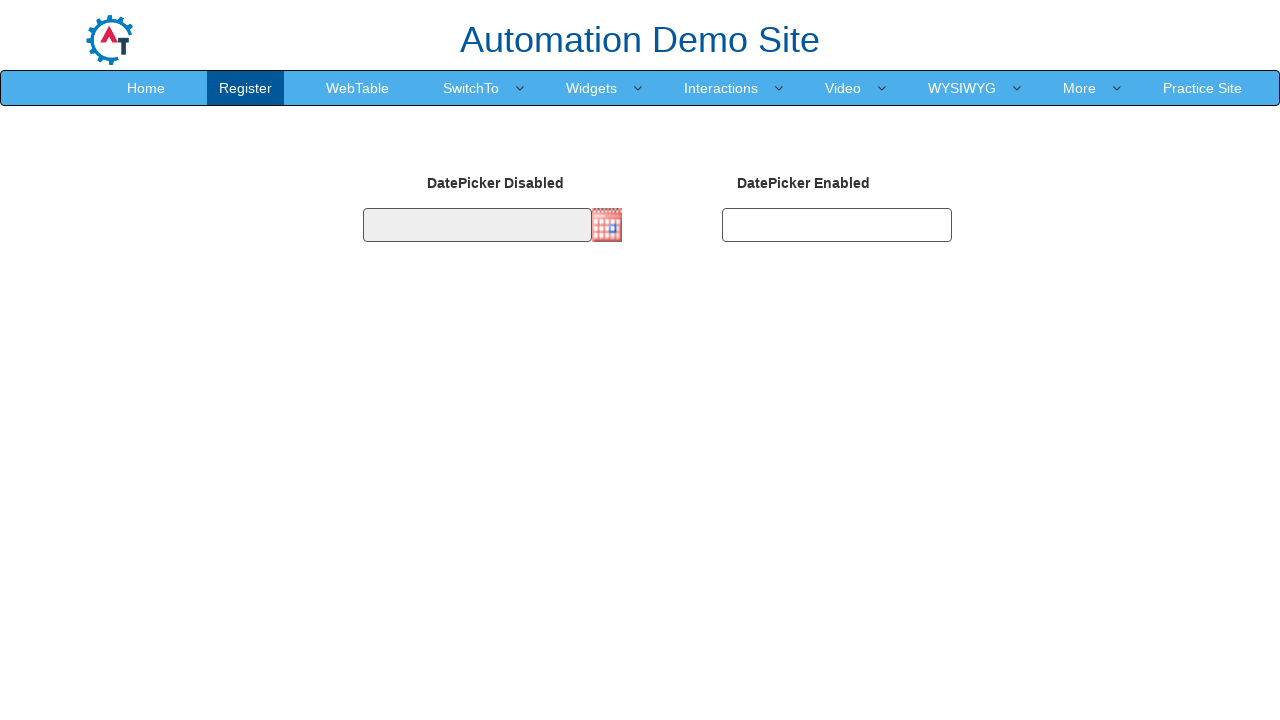

Clicked on date picker input to open calendar at (837, 225) on input#datepicker2
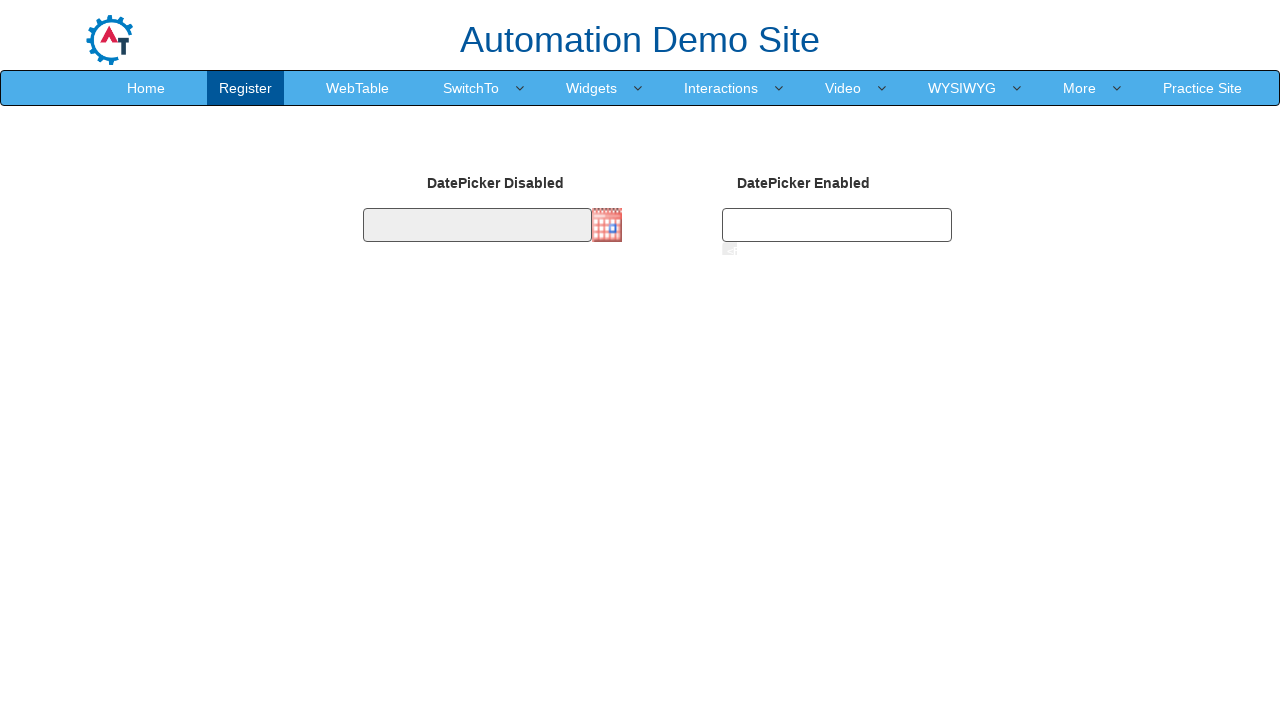

Selected March from month dropdown on select[title='Change the month']
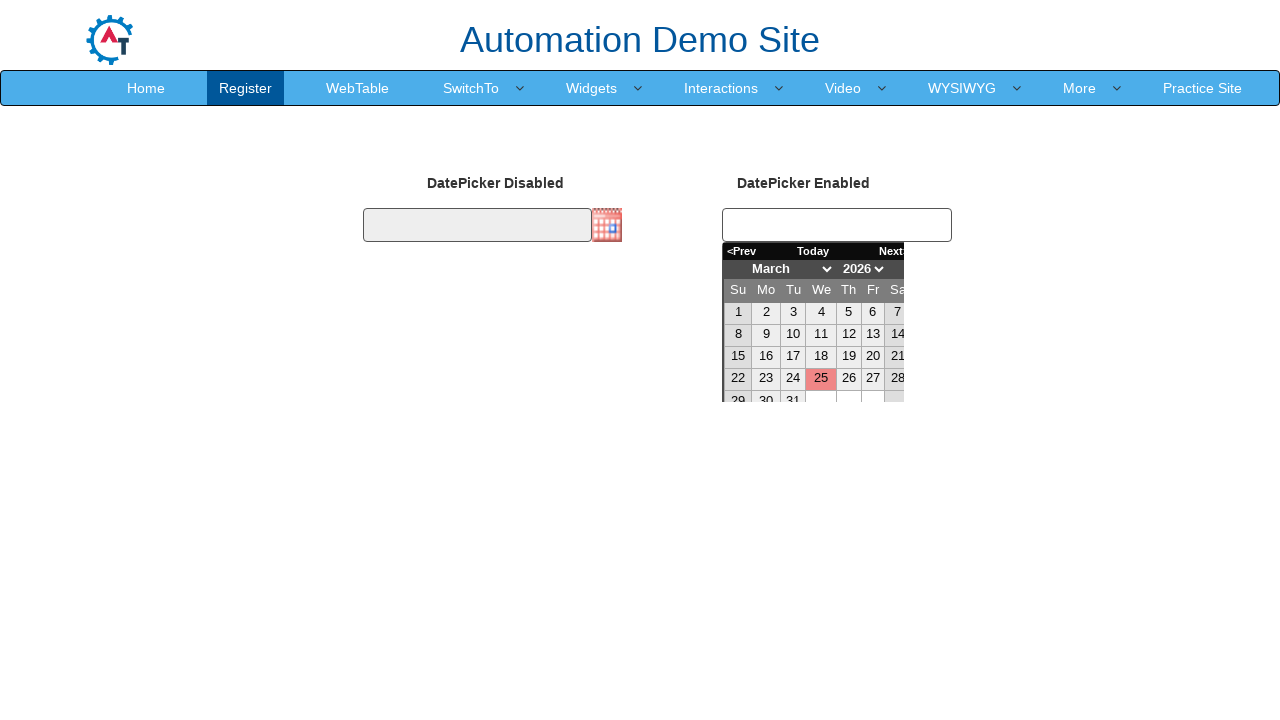

Selected 2024 from year dropdown on select[title='Change the year']
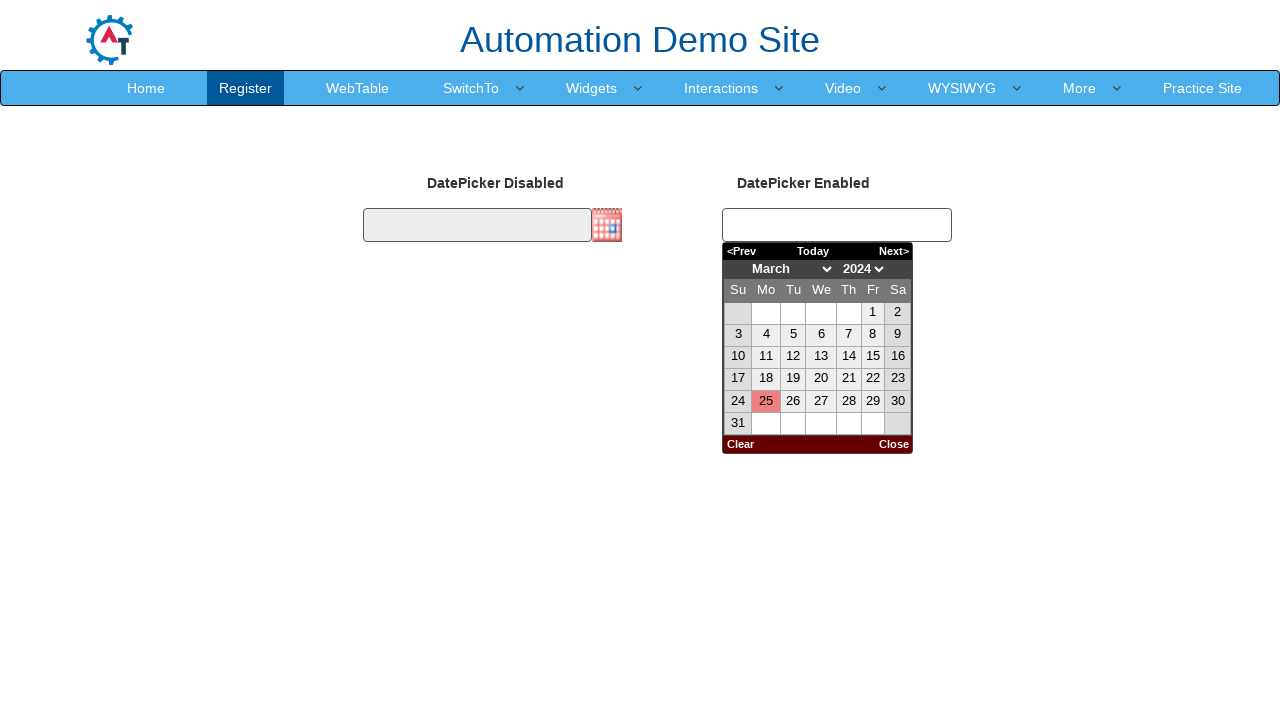

Clicked on day 23 in the calendar at (898, 379) on div.datepick-month td >> nth=27
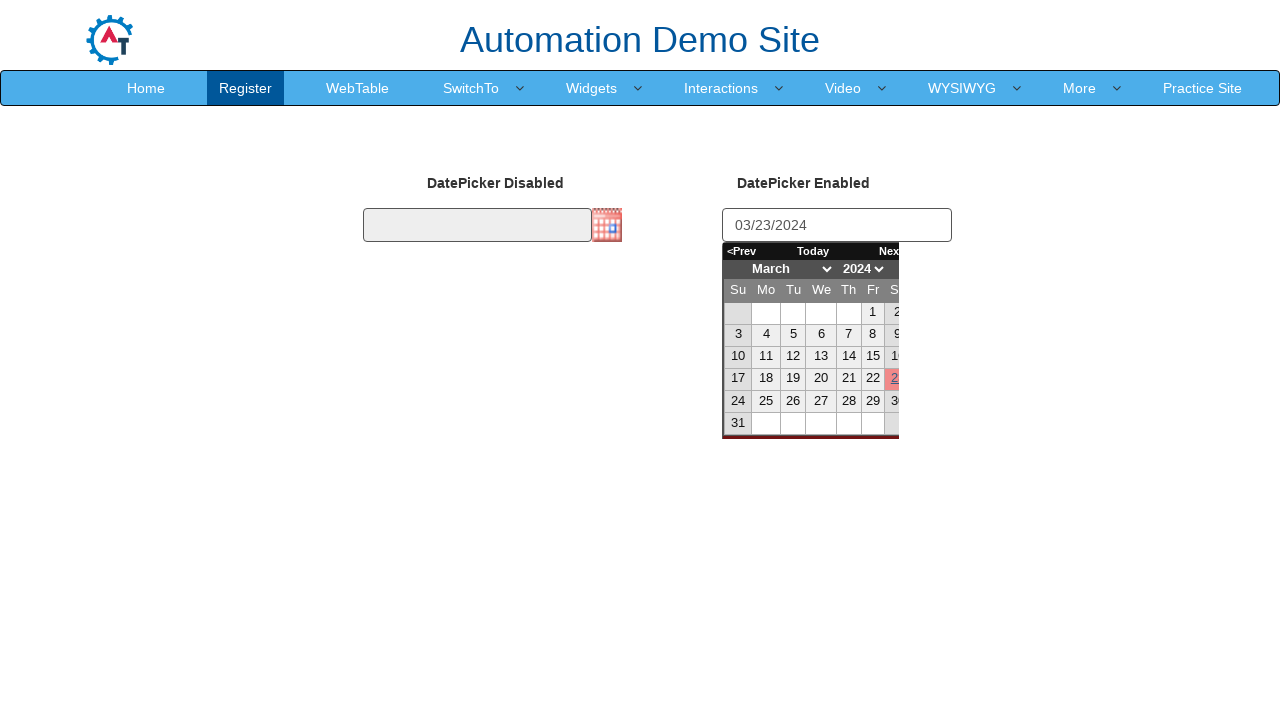

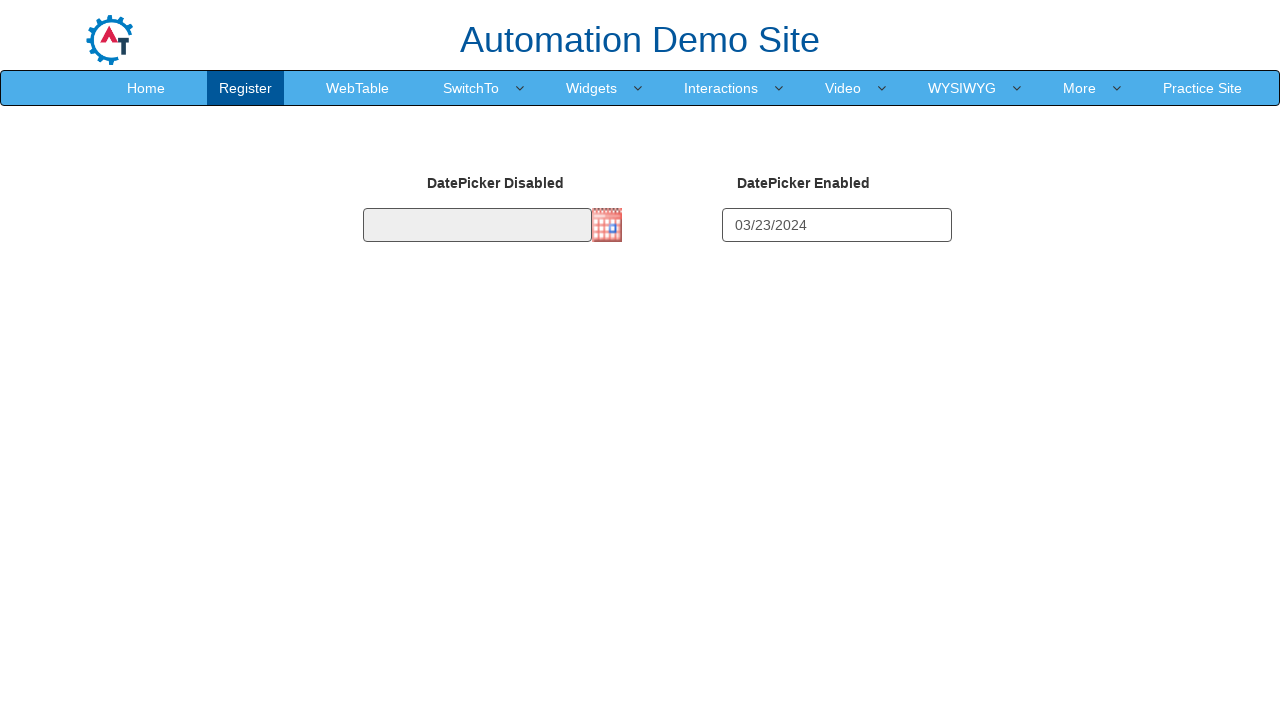